Fills out a simple form with personal information (first name, last name, city, country) and submits it

Starting URL: http://suninjuly.github.io/simple_form_find_task.html

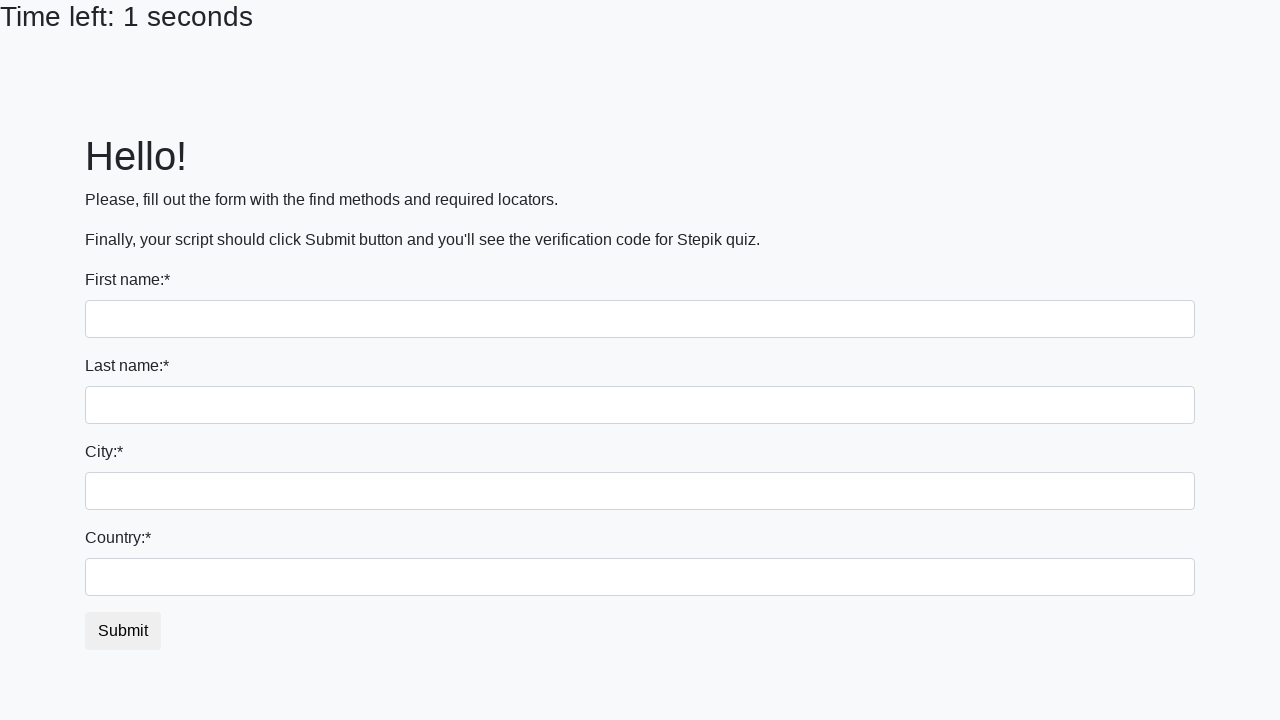

Filled first name field with 'Ruslan' on input
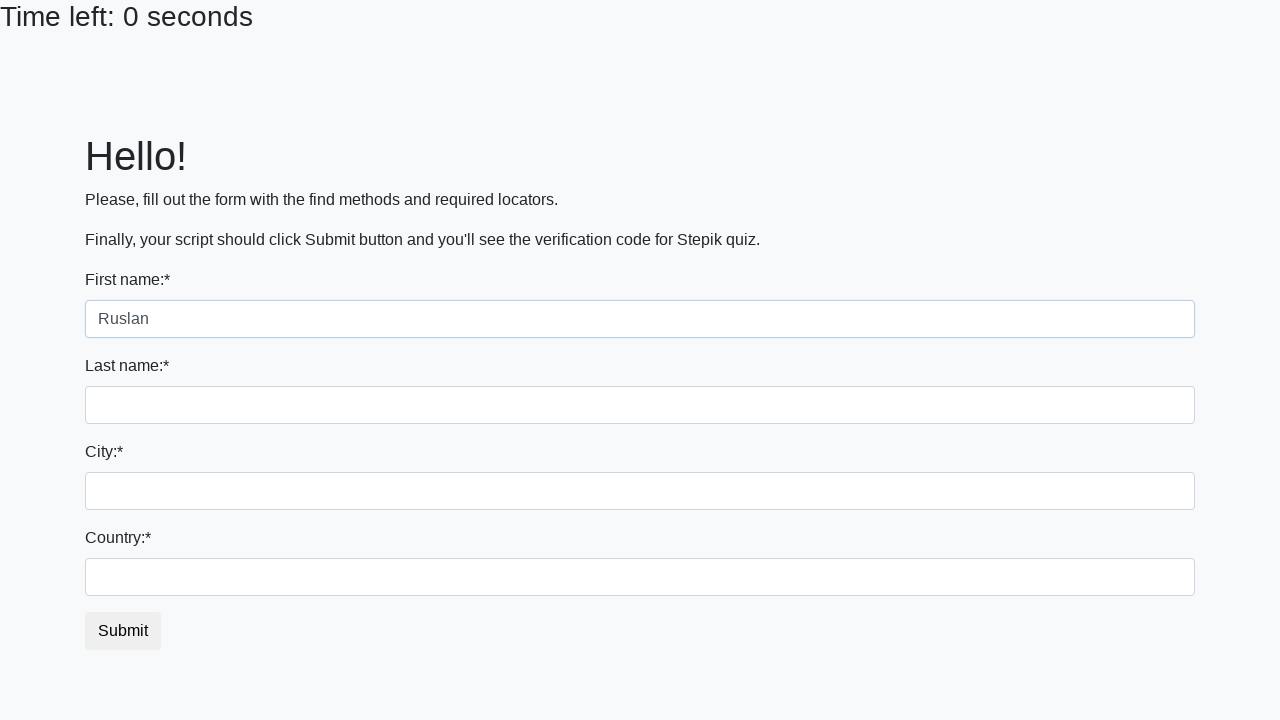

Filled last name field with 'Usmanov' on input[name='last_name']
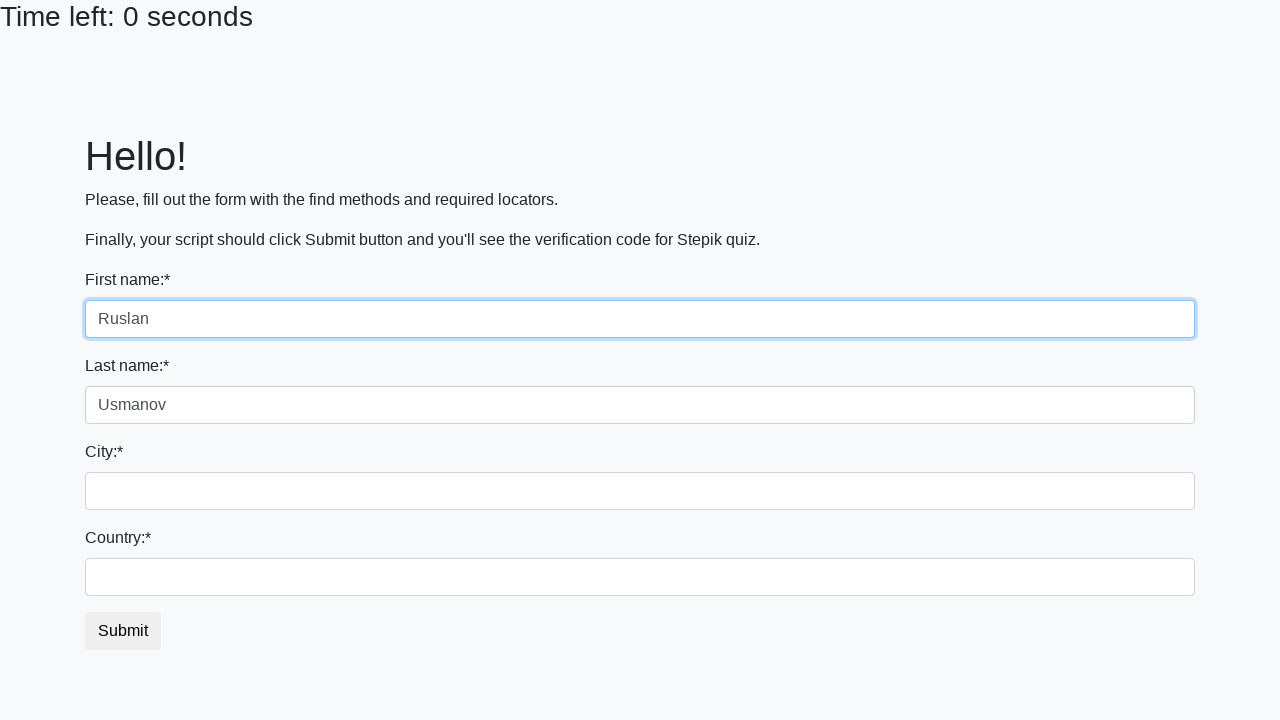

Filled city field with 'Samara' on .form-control.city
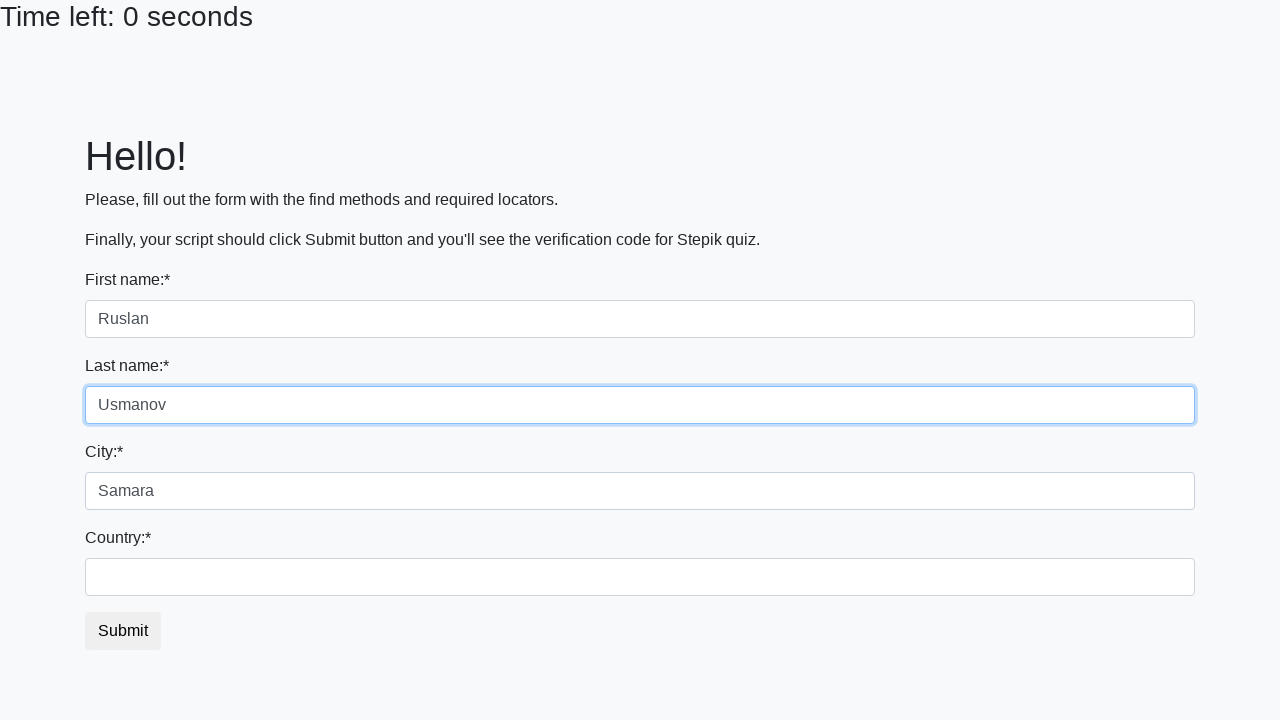

Filled country field with 'Russia' on #country
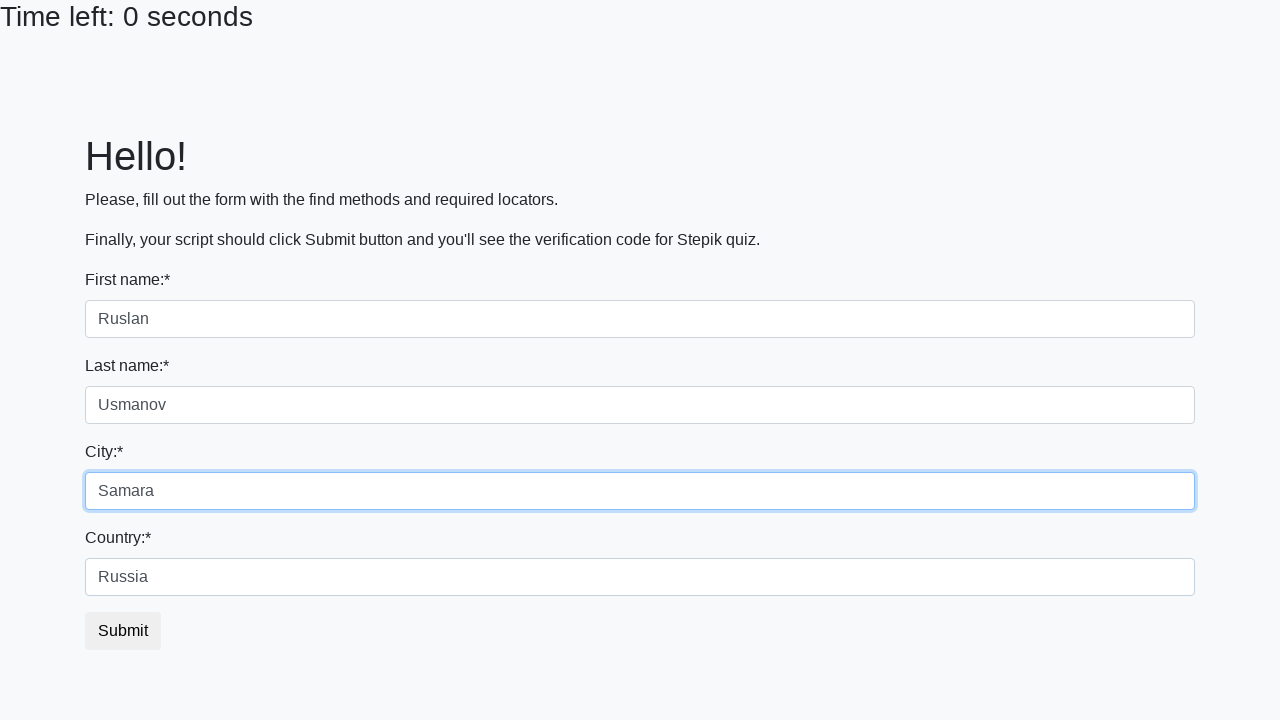

Clicked submit button to submit the form at (123, 631) on button.btn
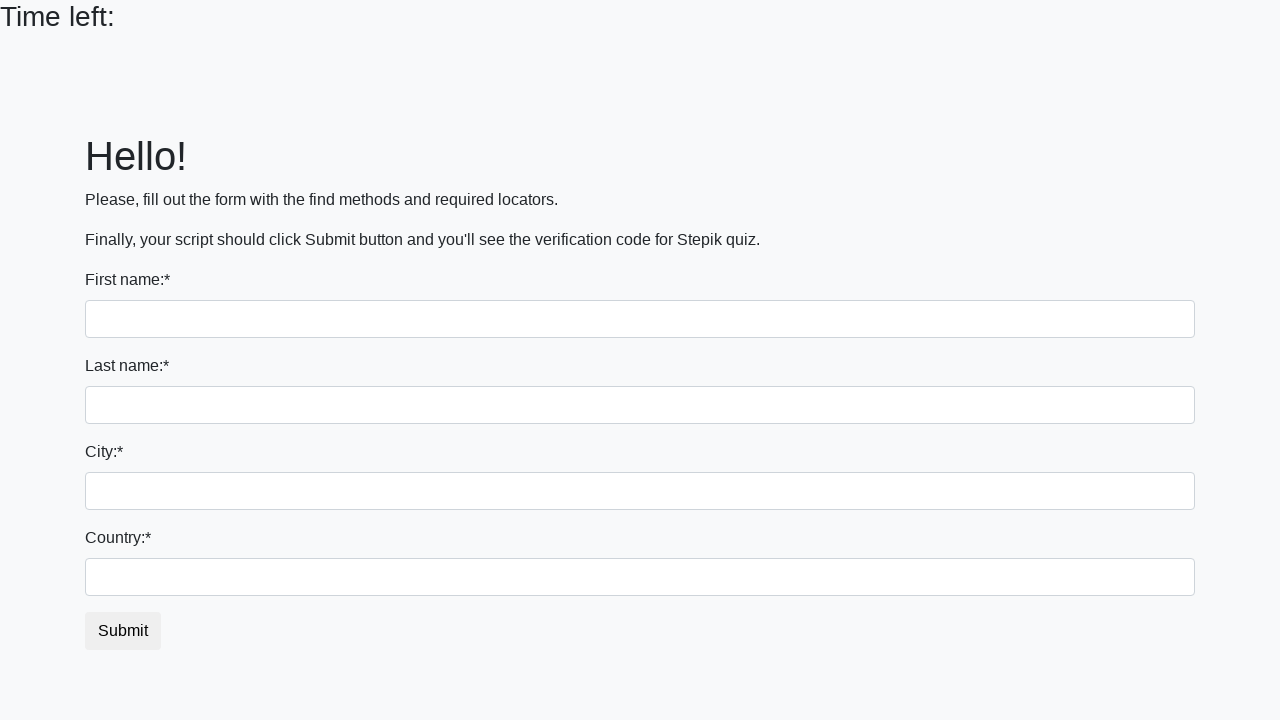

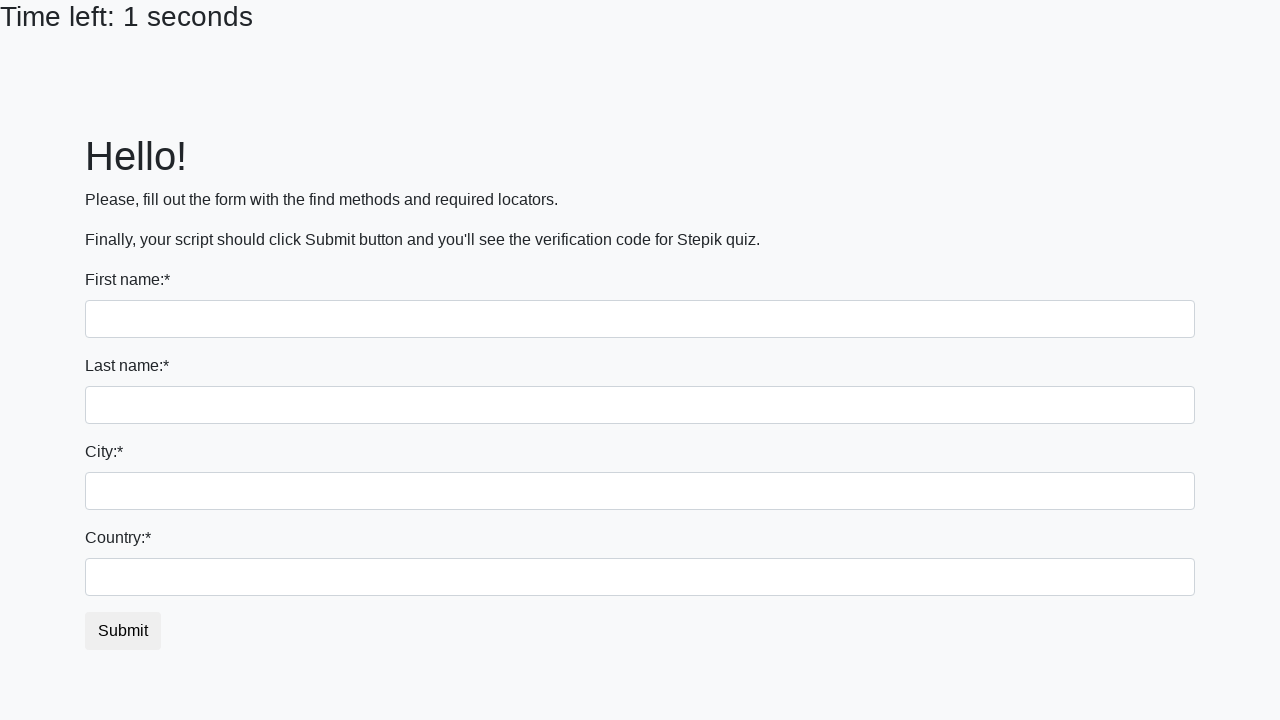